Tests handling multiple browser windows by clicking a button to open a new window, switching to it, verifying its title, closing it, and switching back to the parent window.

Starting URL: https://chandanachaitanya.github.io/selenium-practice-site/

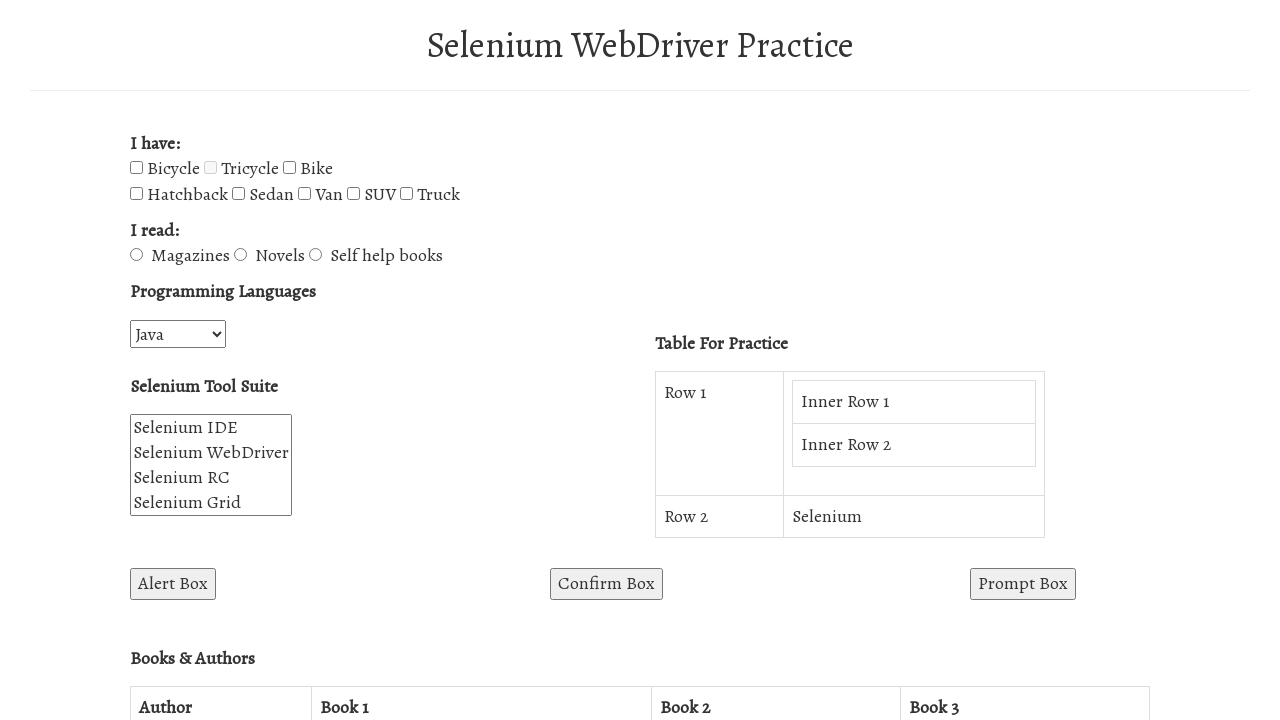

Stored reference to parent window
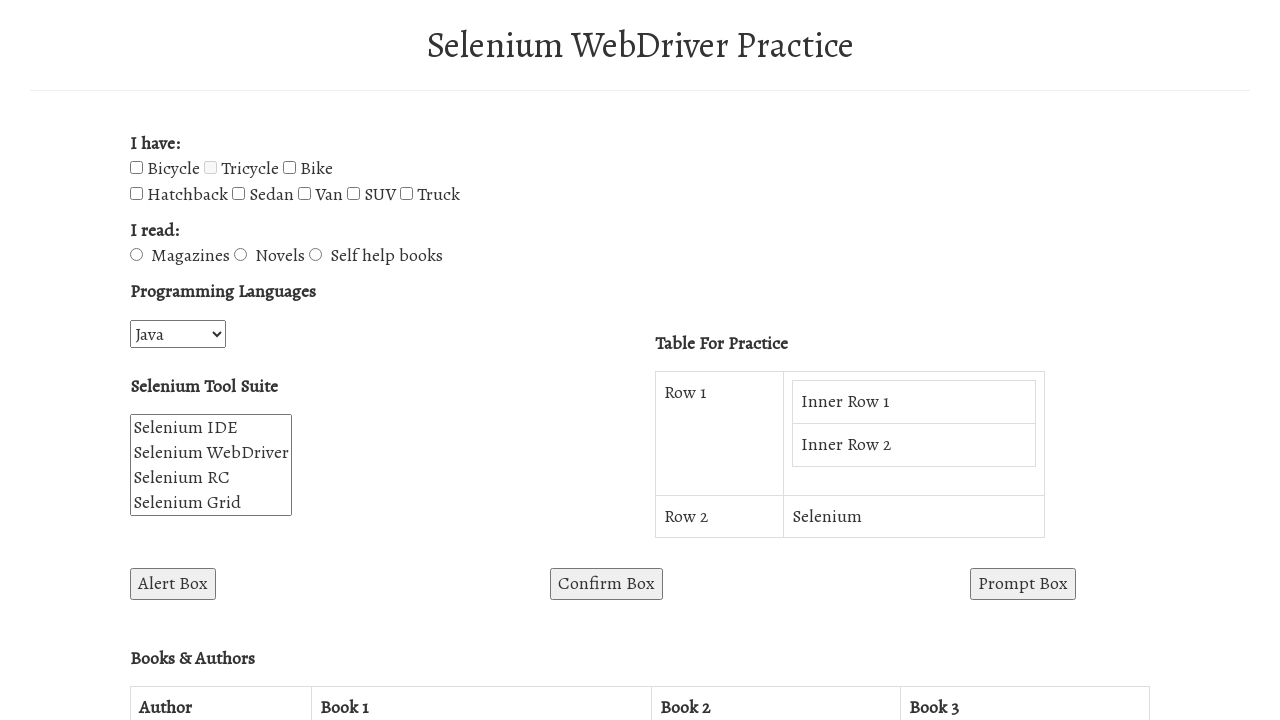

Logged parent window URL
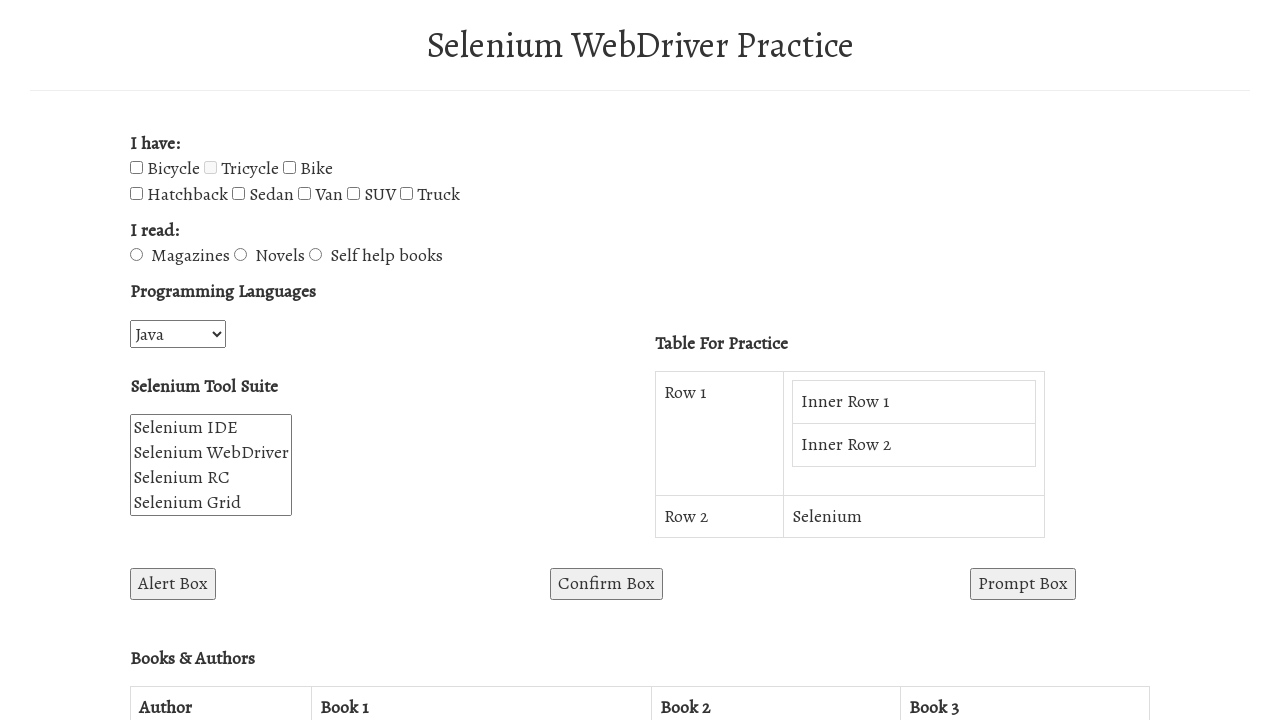

Located the 'Click to open a new browser window!' button
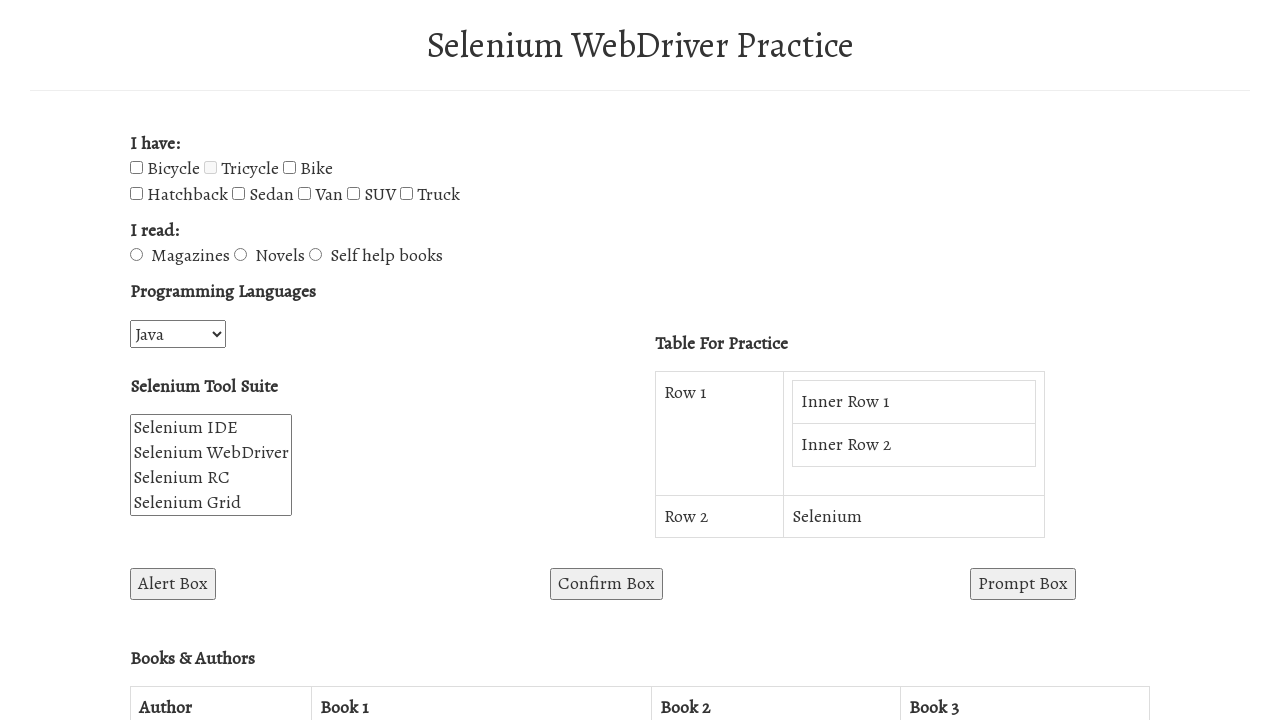

Clicked button to open a new browser window at (278, 360) on #win1
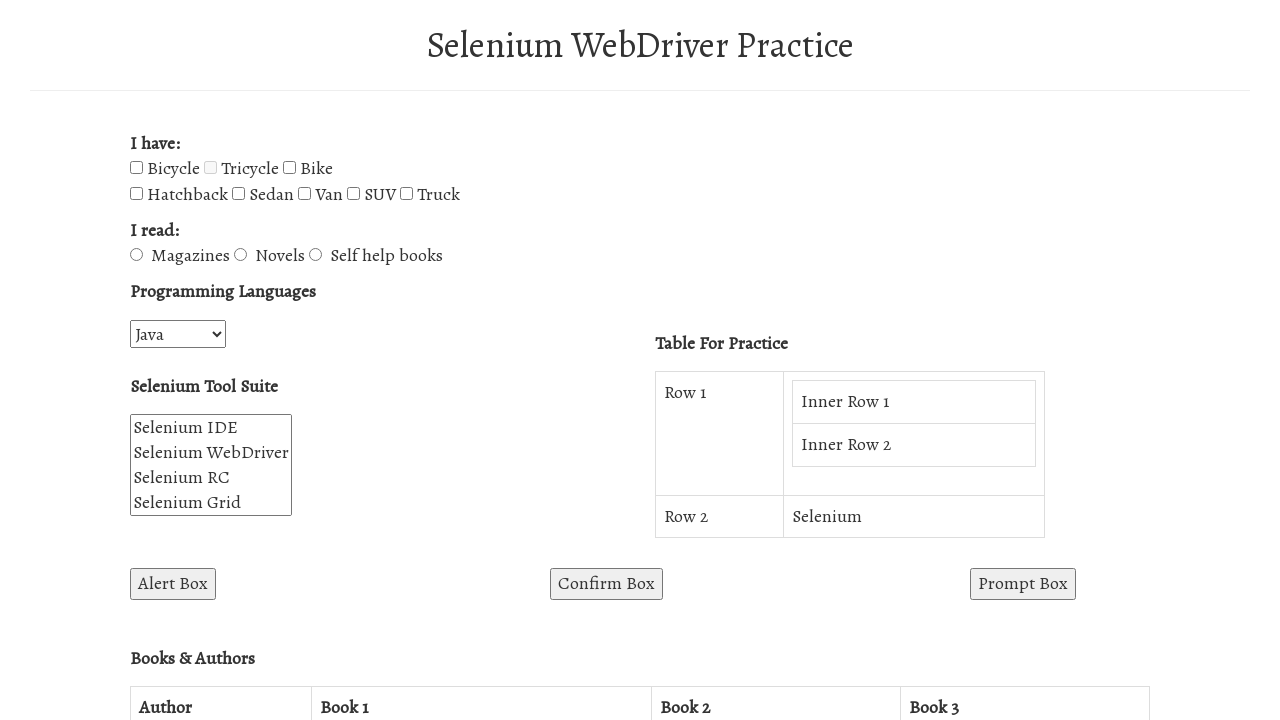

Captured the new window page object
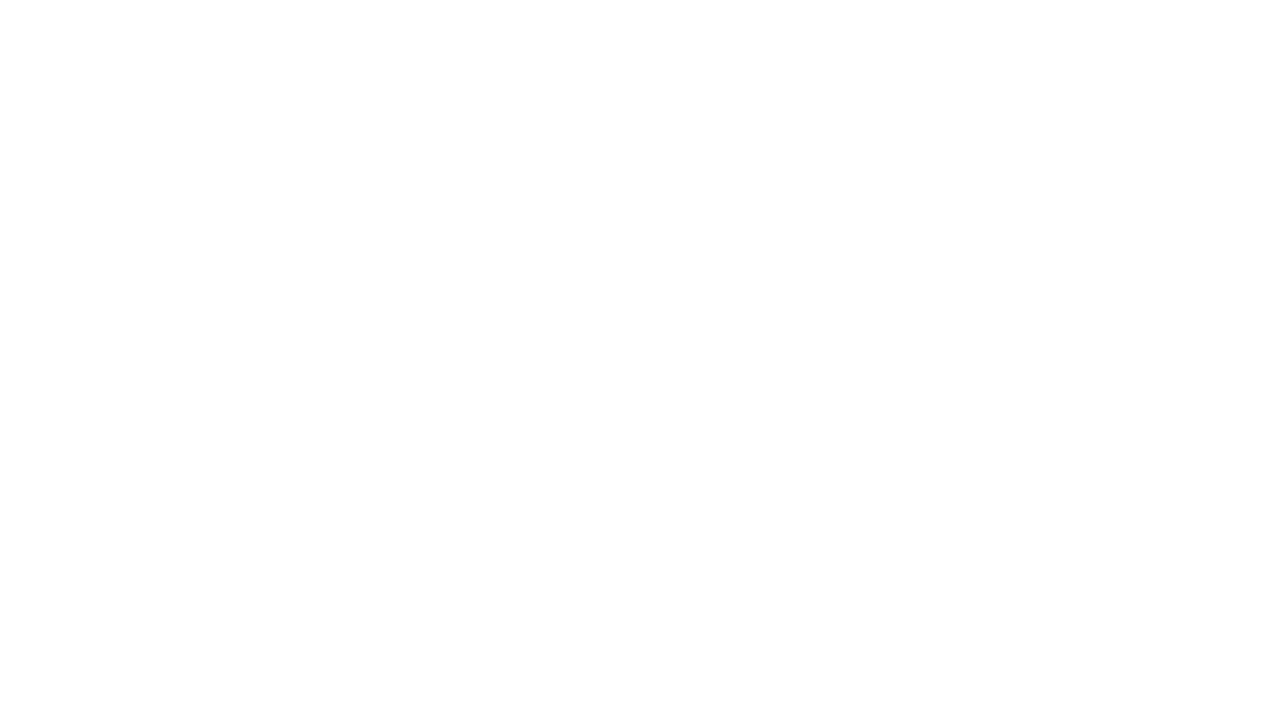

New window page loaded completely
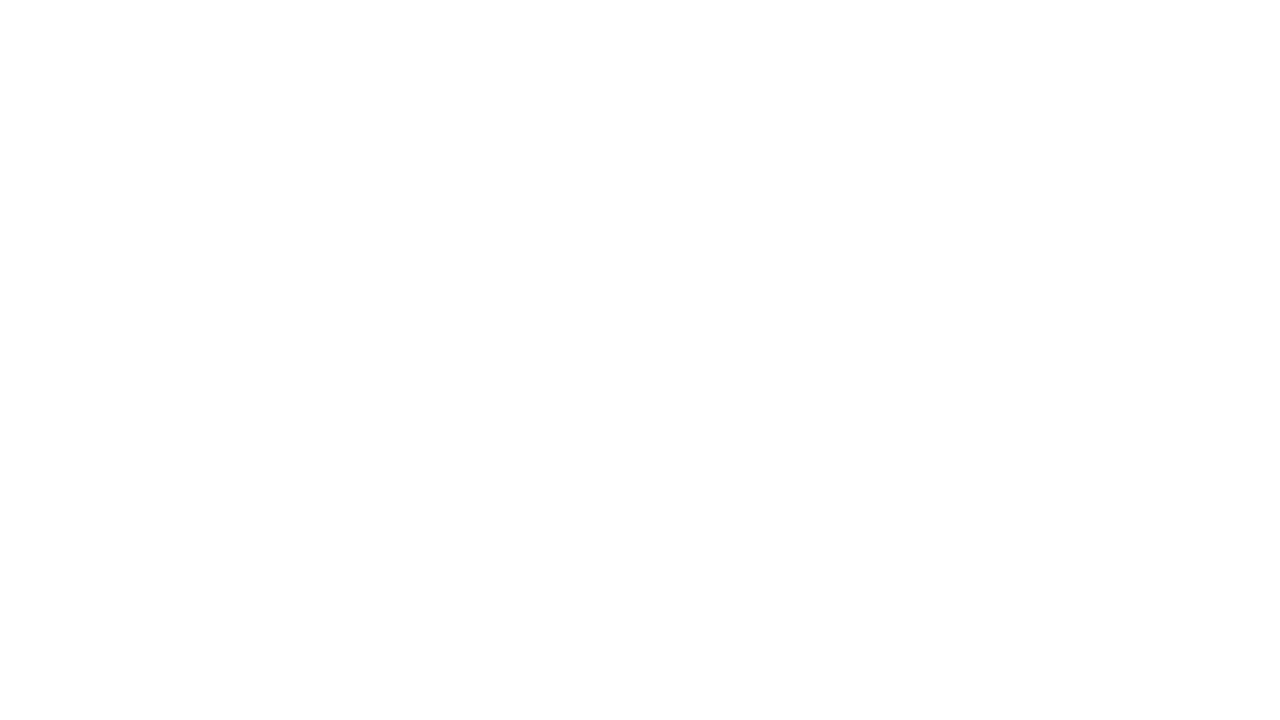

Verified new window title: 
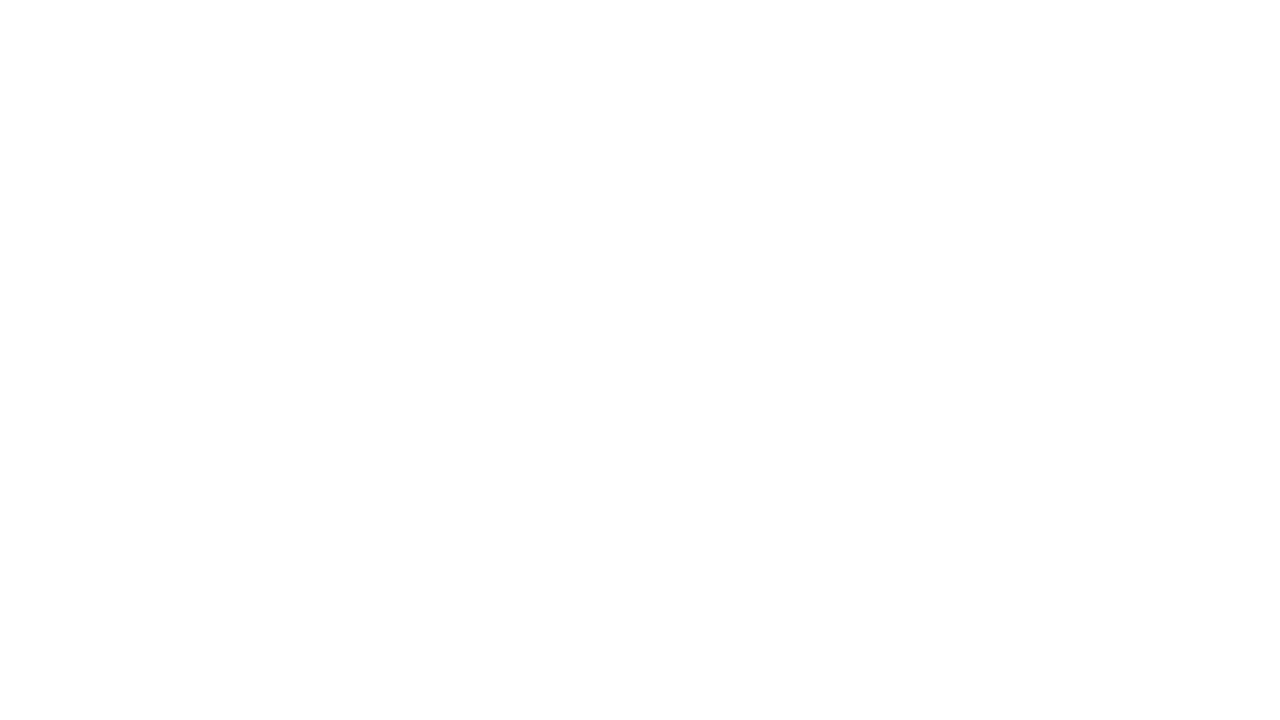

Closed the new browser window
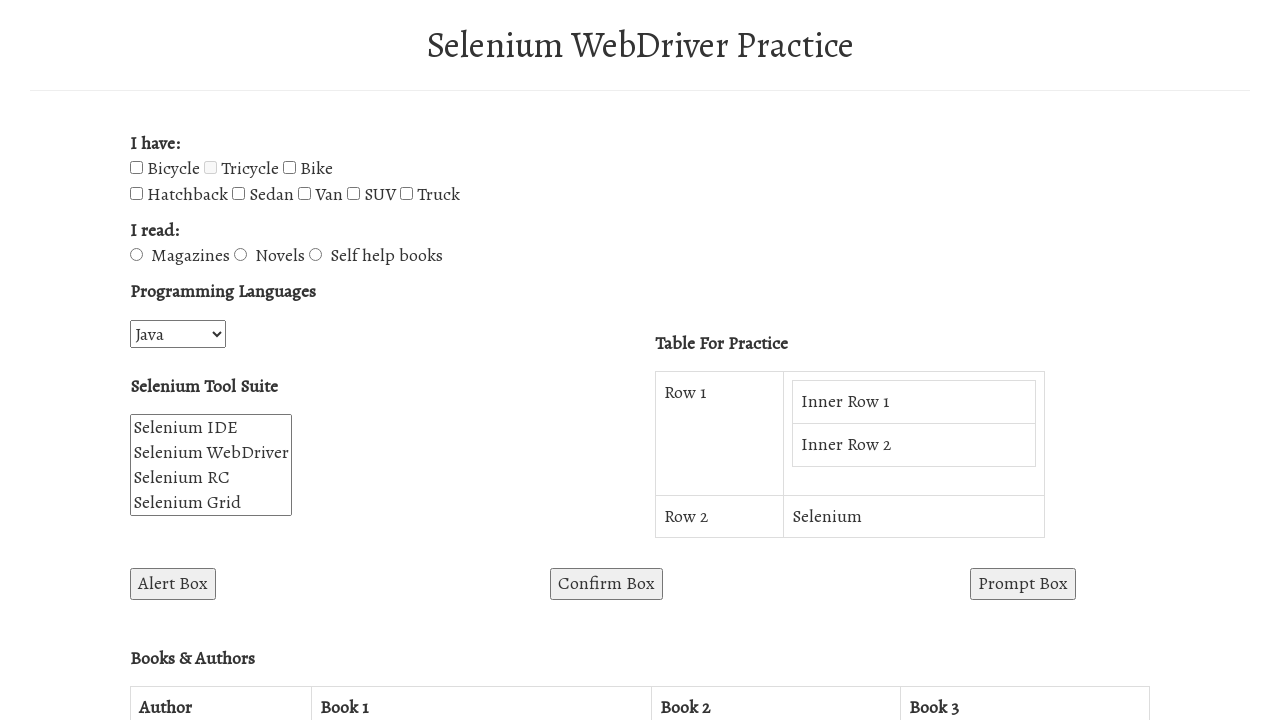

Switched back to parent window and verified URL
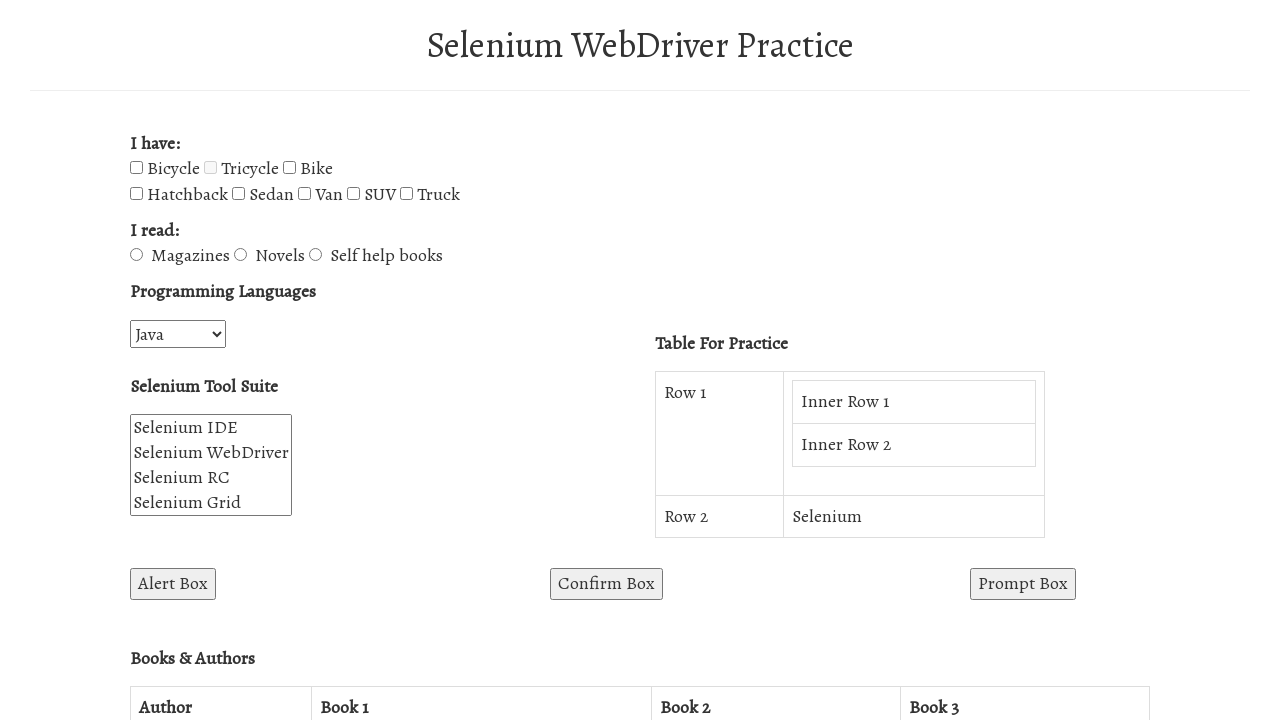

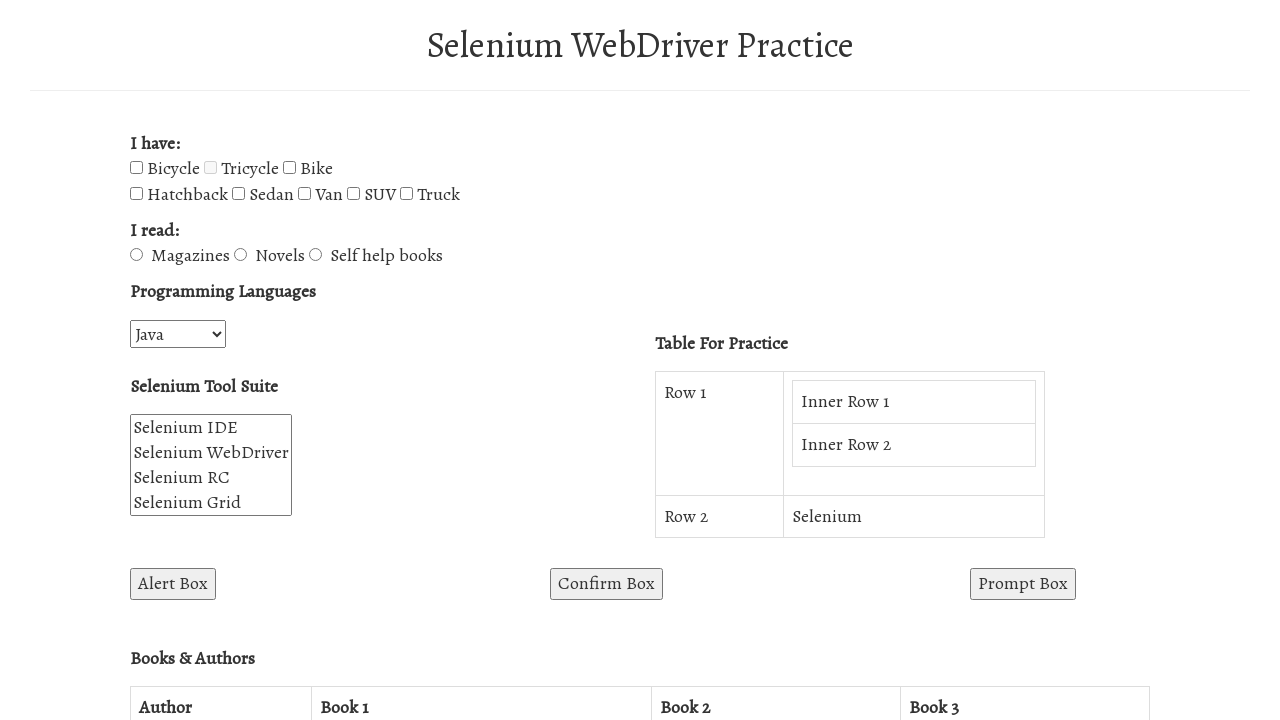